Tests calculator with parameterized data: performs multiplication (-1*-1=1) and division (1/-1=-1) operations and verifies results

Starting URL: https://juliemr.github.io/protractor-demo/

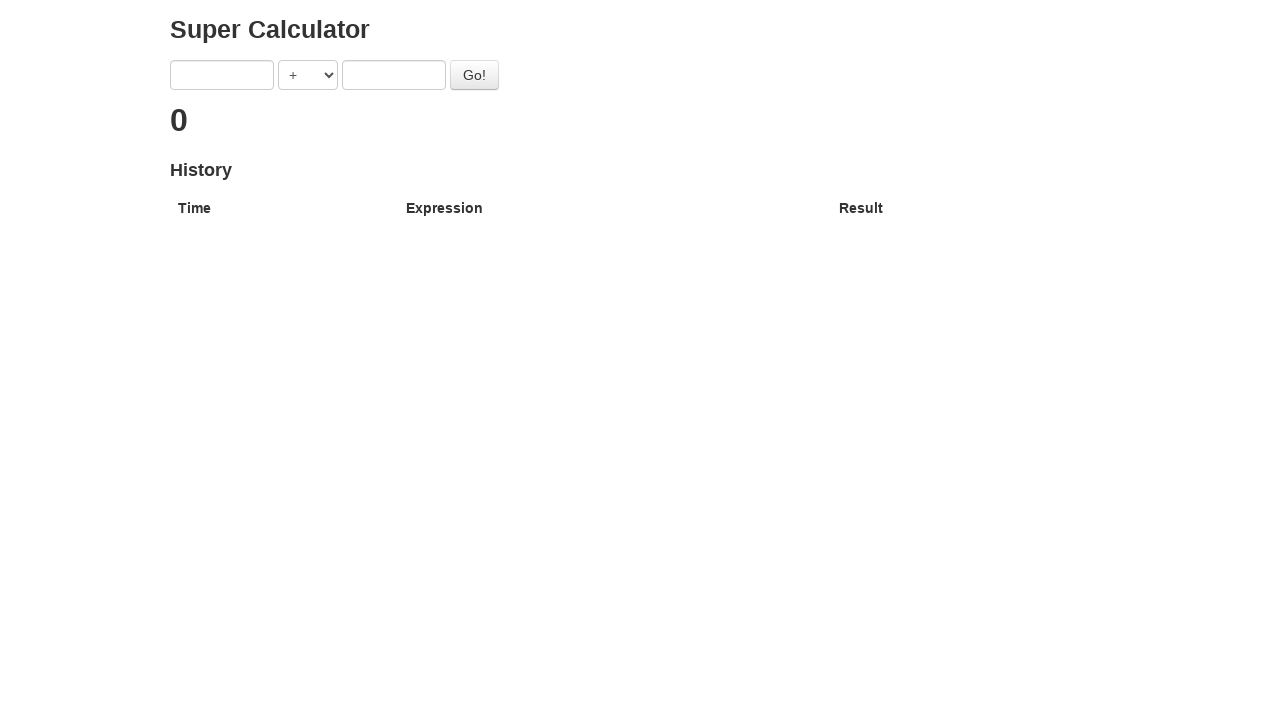

Cleared first input field on input[ng-model='first']
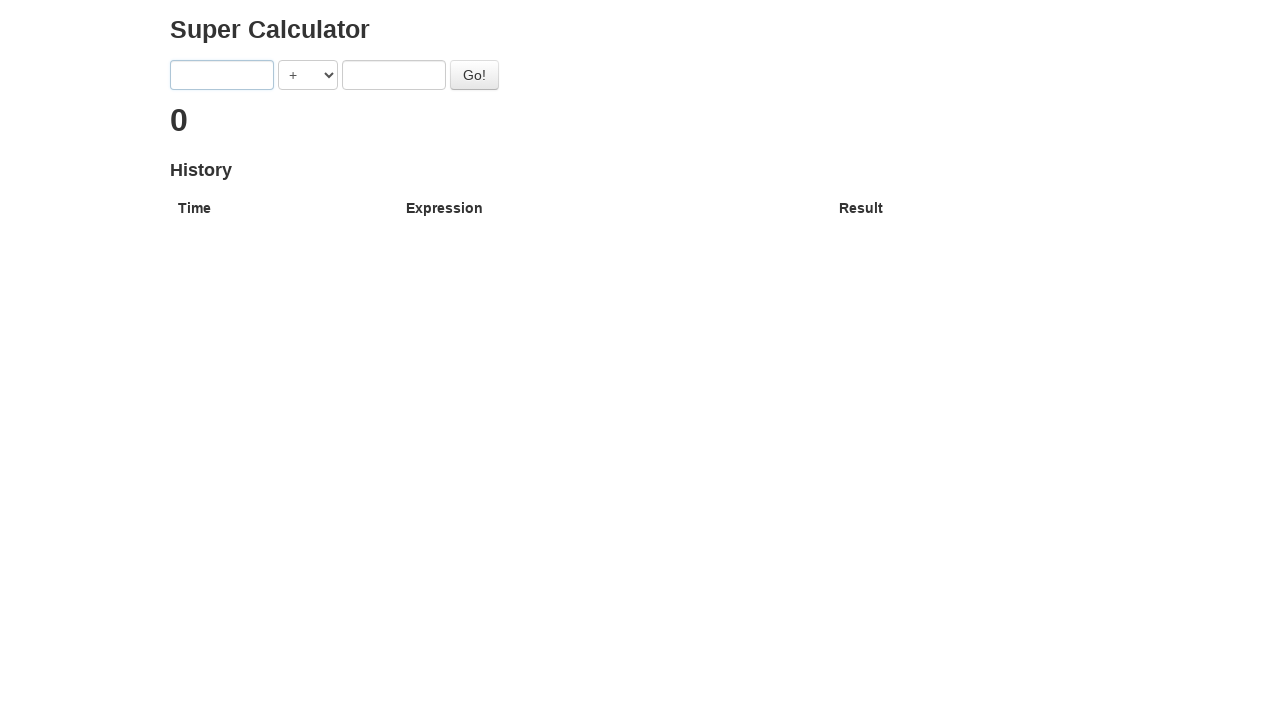

Entered '-1' in first input field on input[ng-model='first']
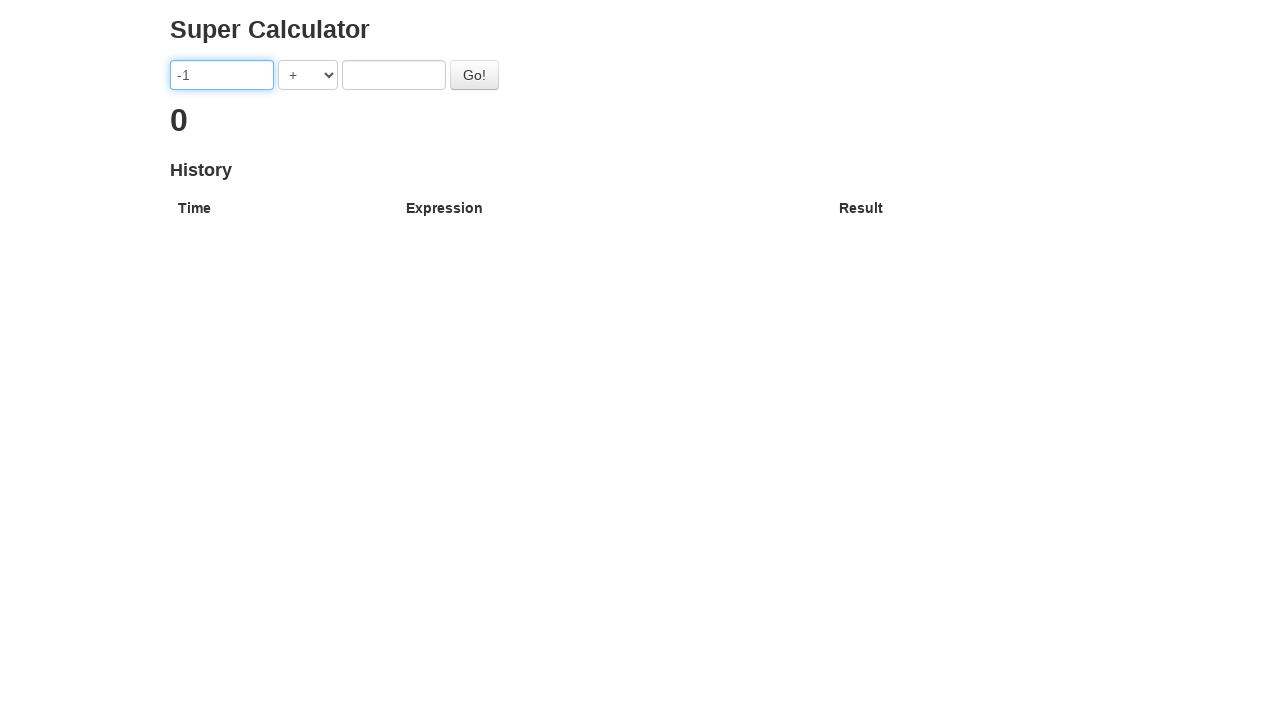

Cleared second input field on input[ng-model='second']
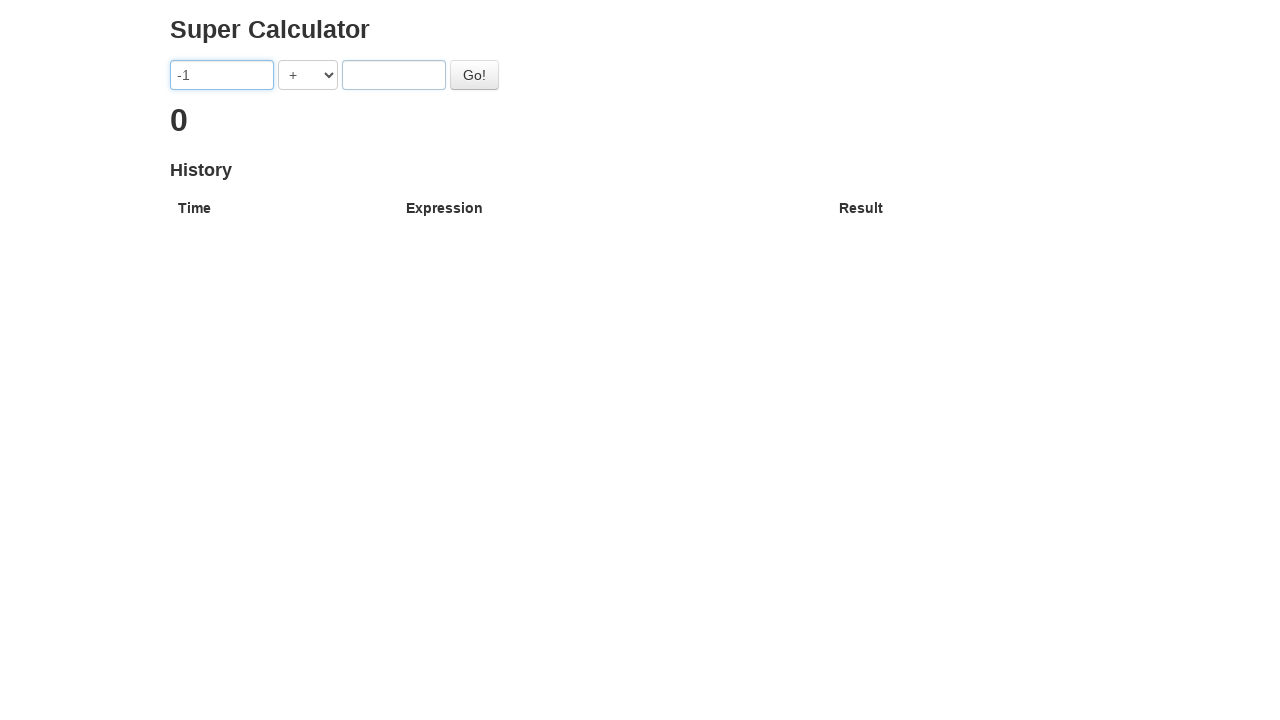

Entered '-1' in second input field on input[ng-model='second']
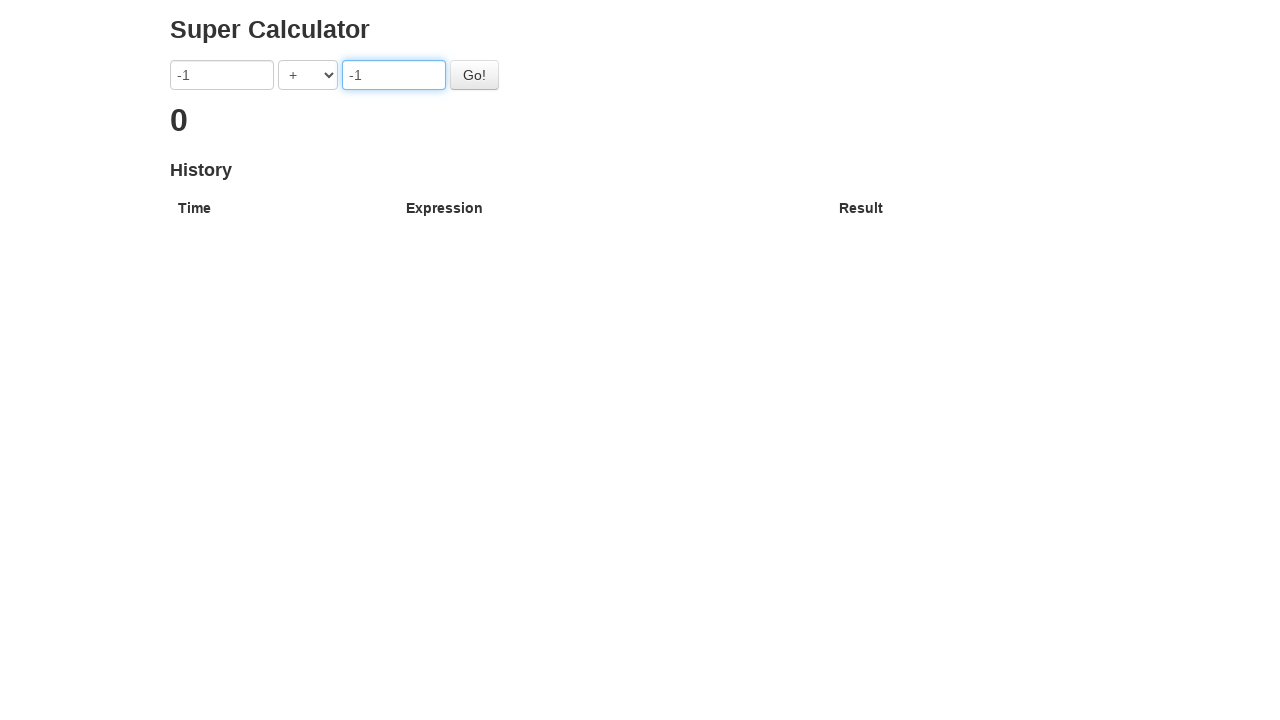

Selected multiplication operator (*) on select
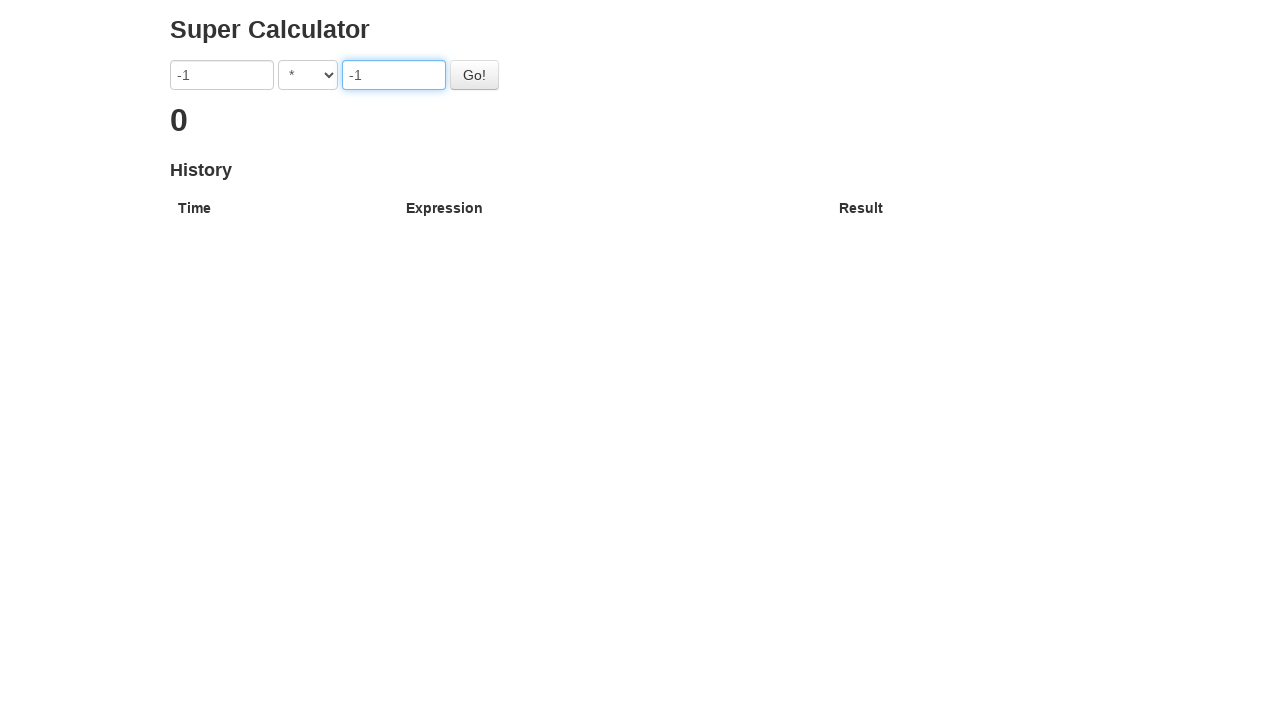

Clicked calculate button for multiplication at (474, 75) on button
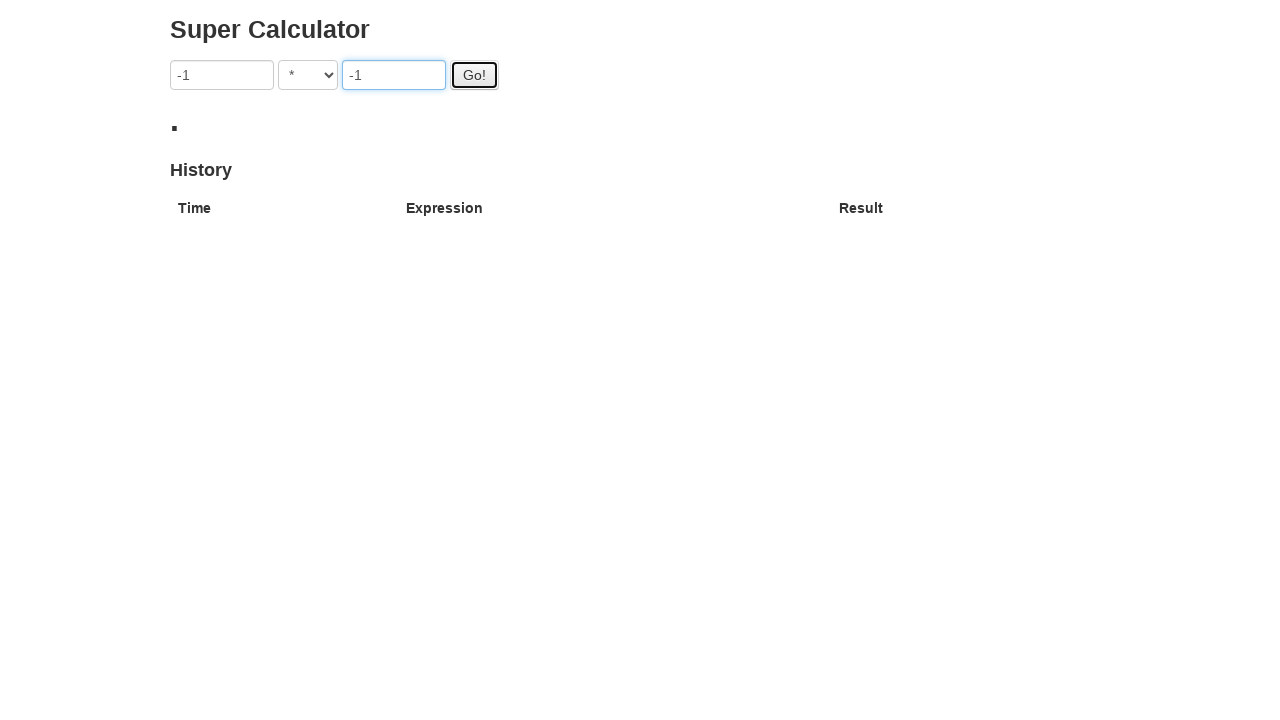

Verified multiplication result: -1 * -1 = 1
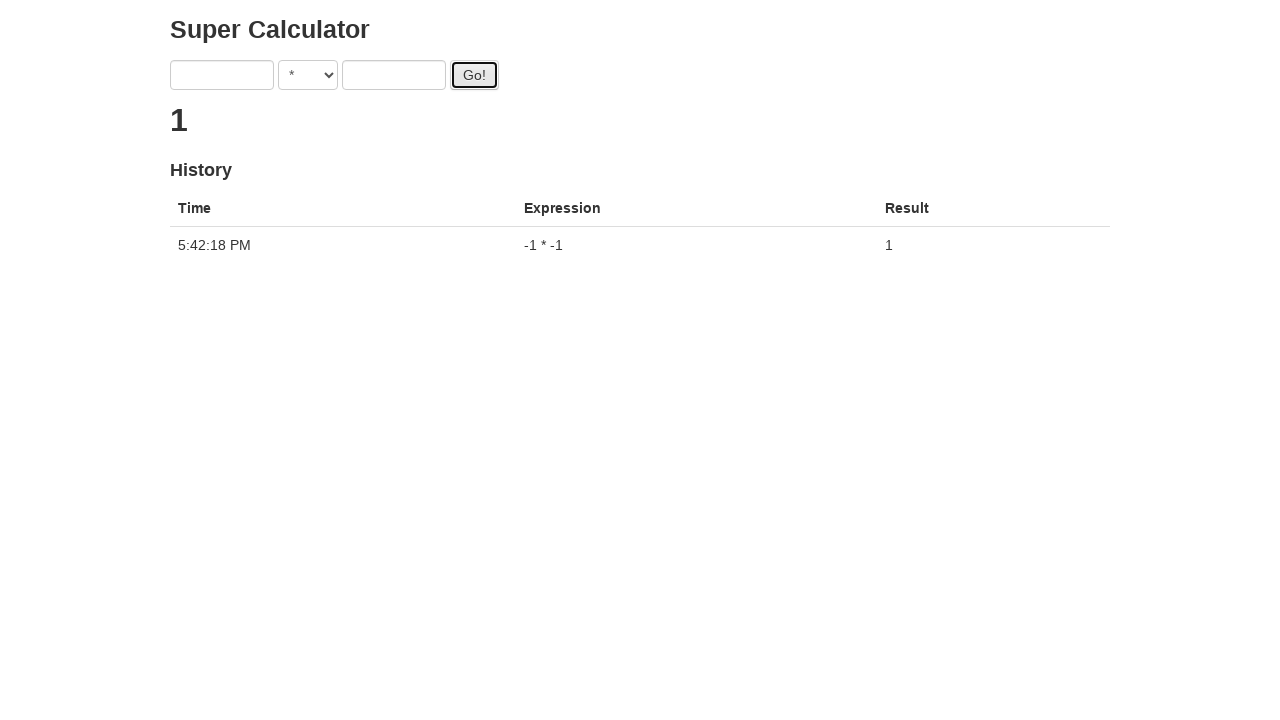

Navigated back to calculator page for second test case
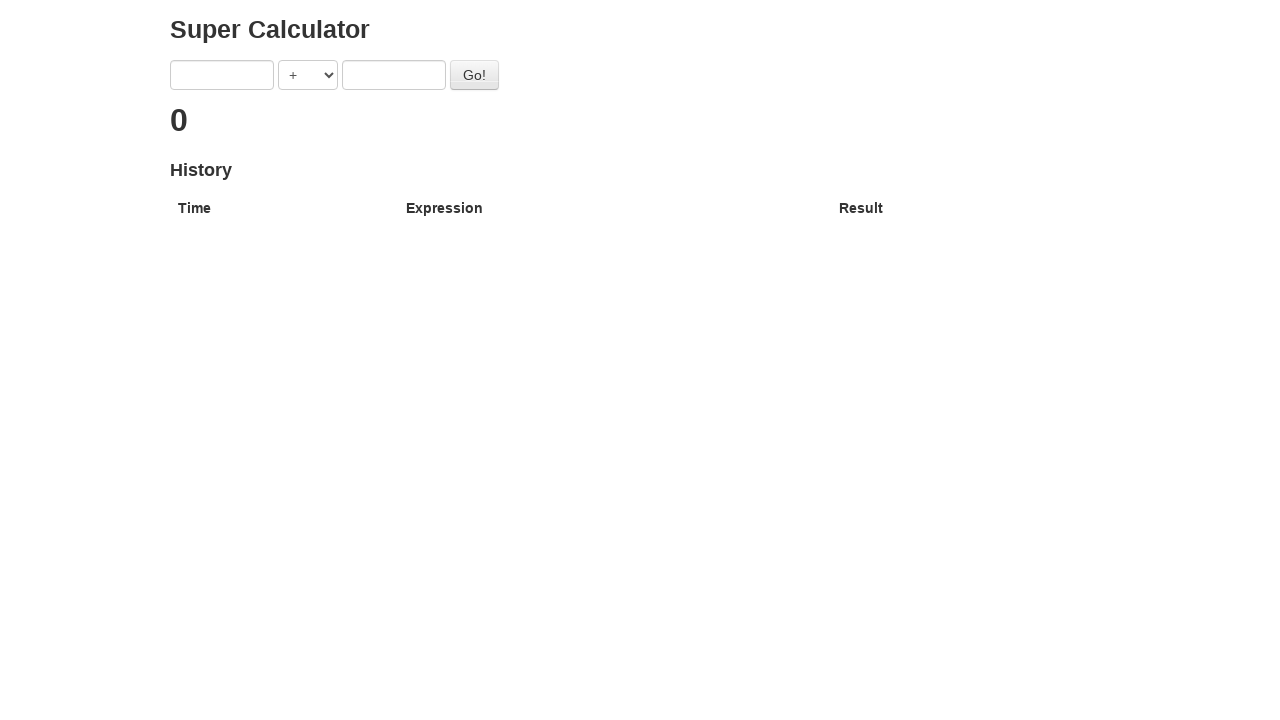

Cleared first input field for second test case on input[ng-model='first']
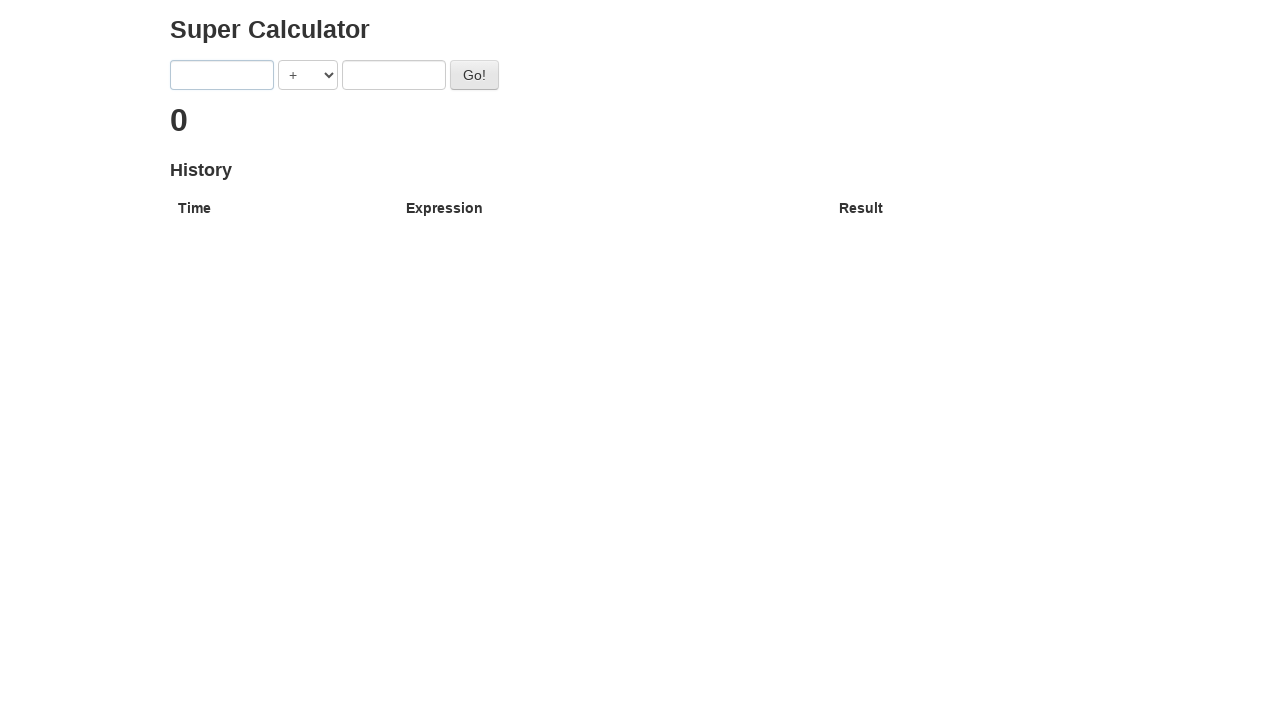

Entered '1' in first input field on input[ng-model='first']
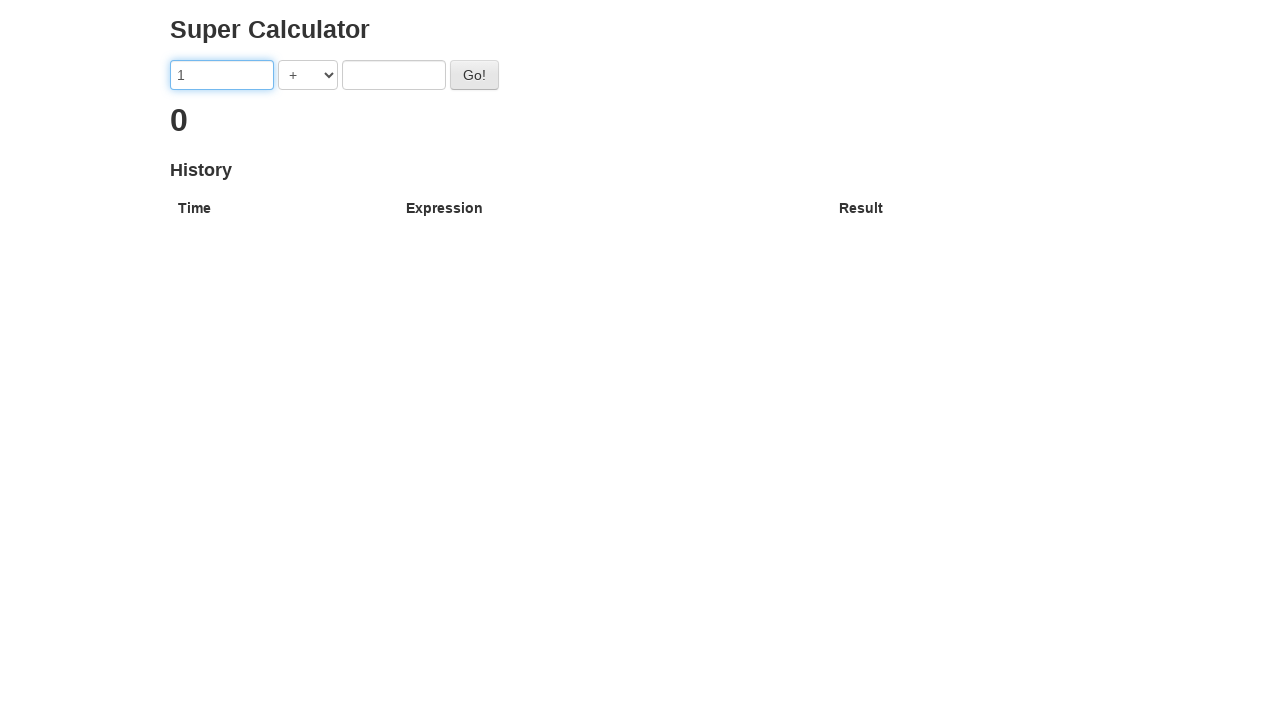

Cleared second input field for second test case on input[ng-model='second']
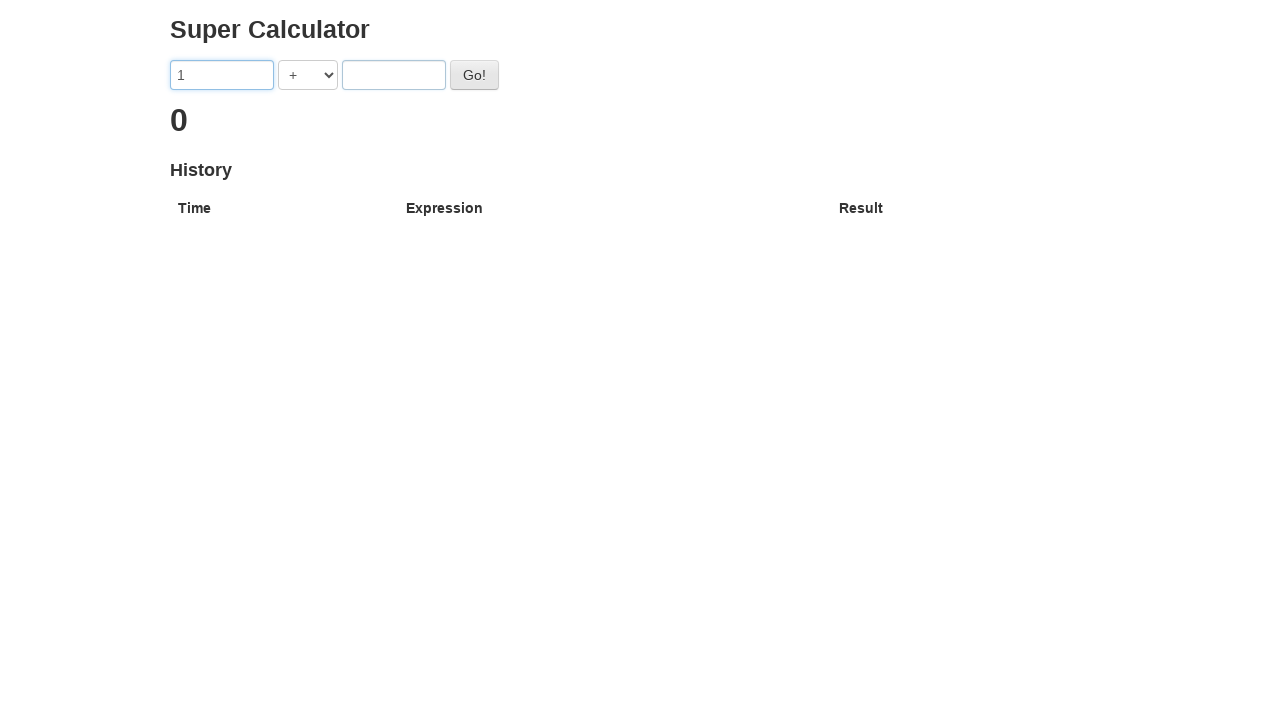

Entered '-1' in second input field on input[ng-model='second']
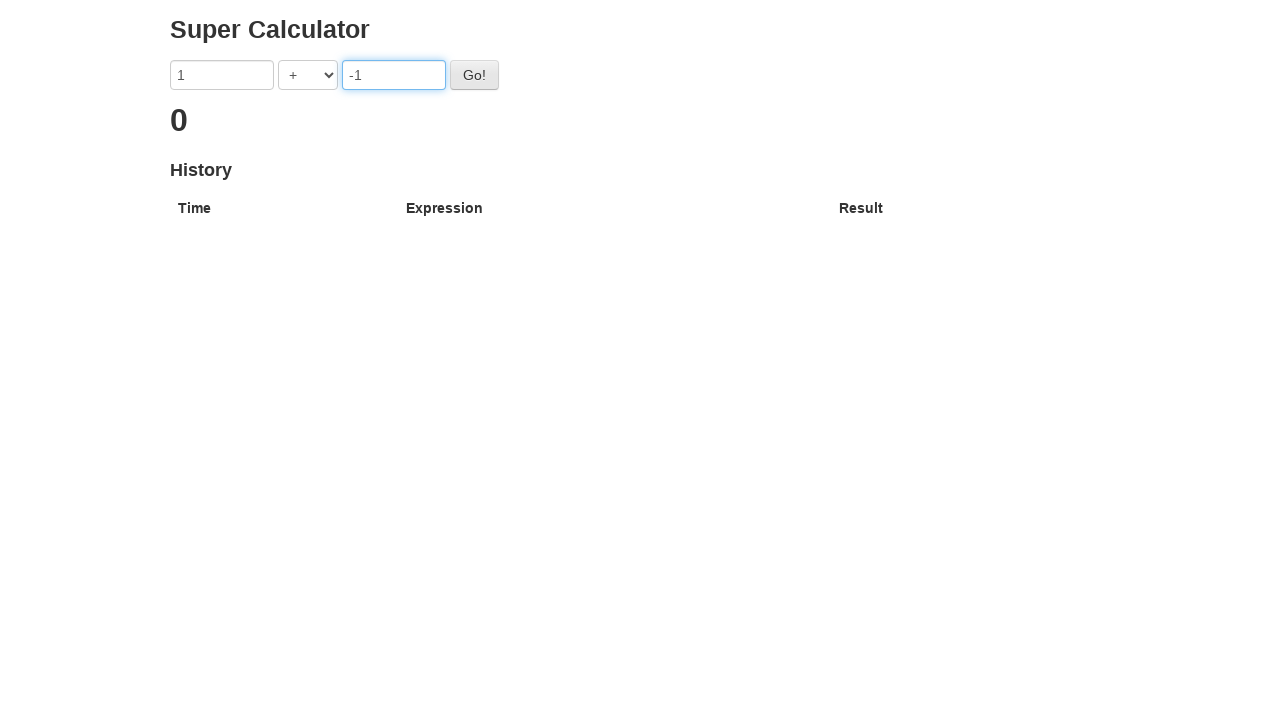

Selected division operator (/) on select
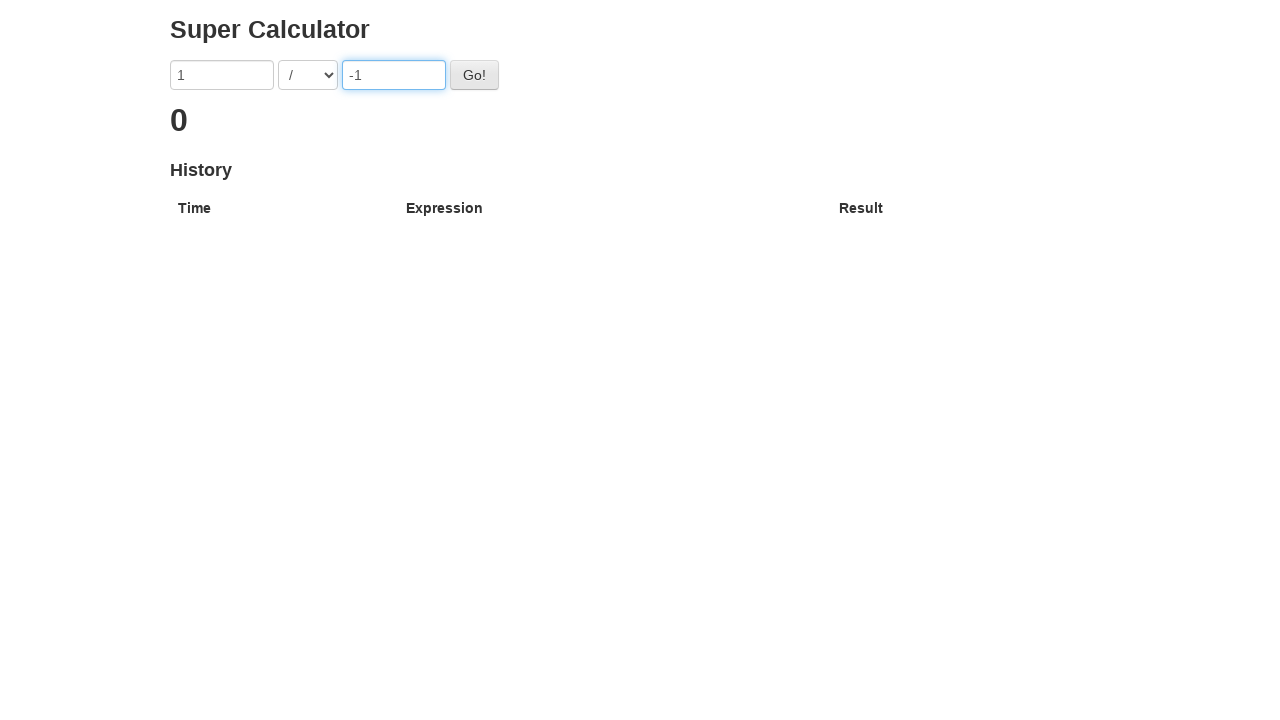

Clicked calculate button for division at (474, 75) on button
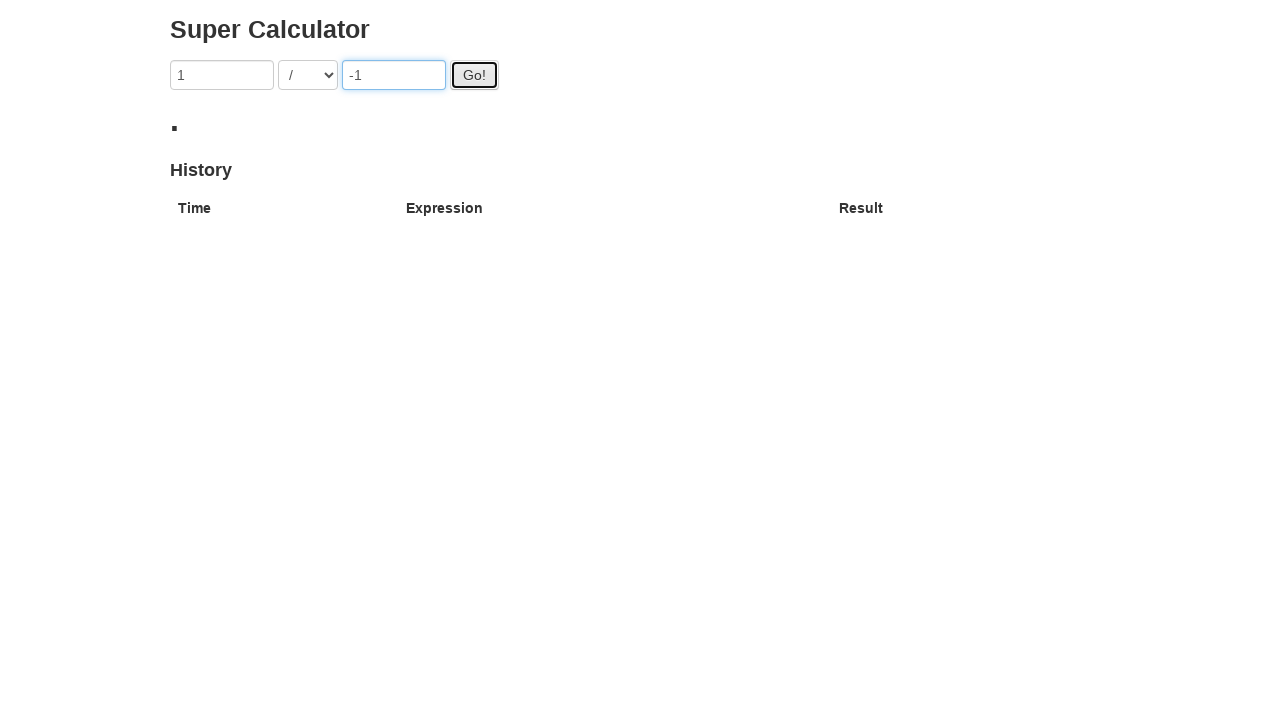

Verified division result: 1 / -1 = -1
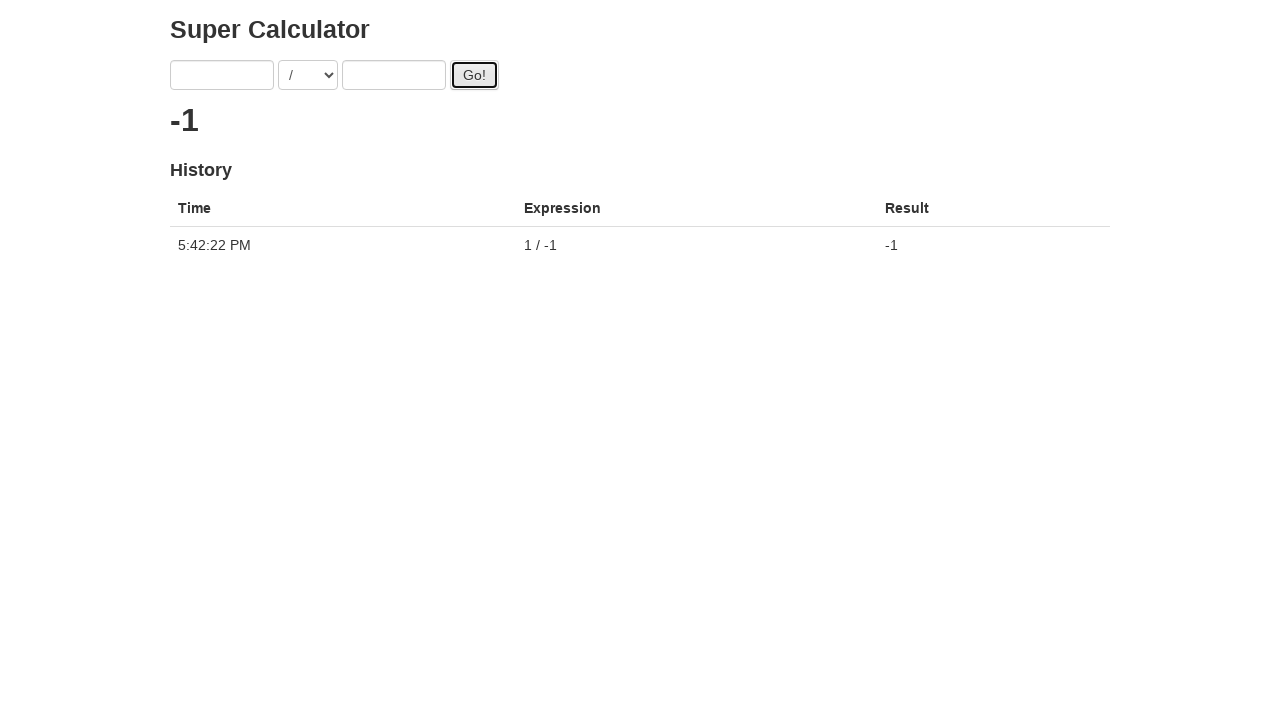

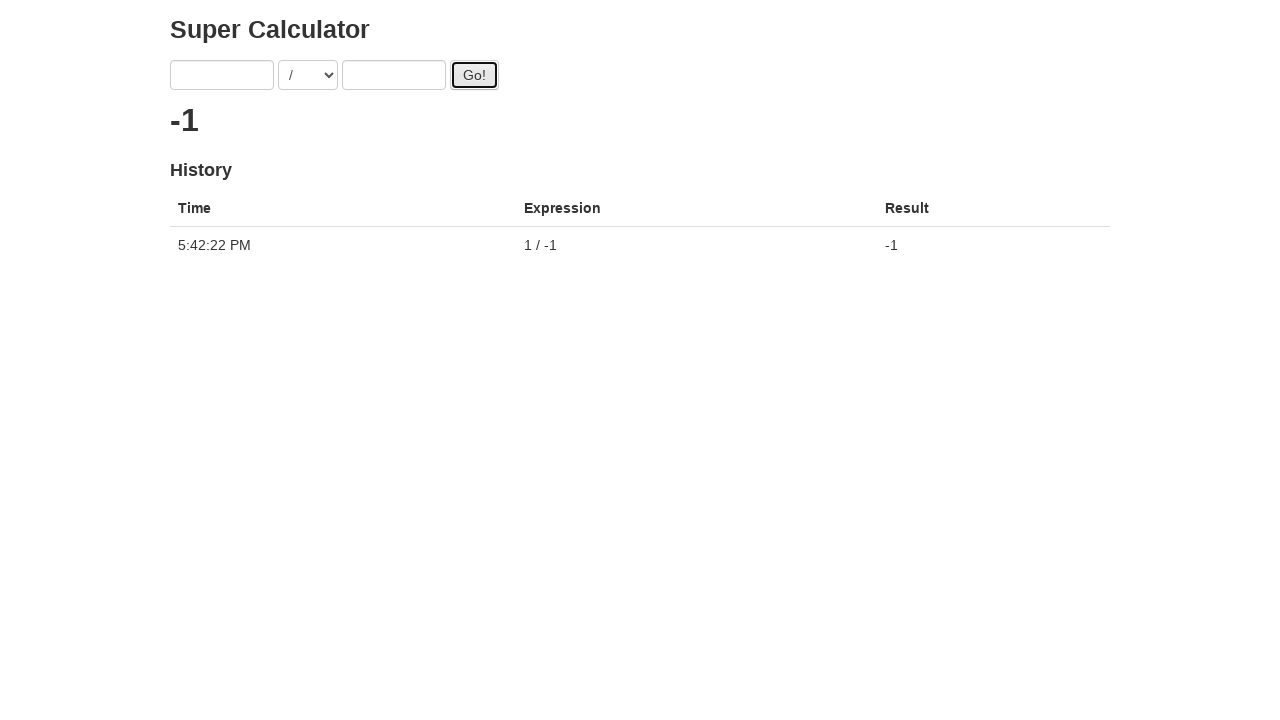